Tests a practice form by filling out personal information fields (name, email, phone, address), selecting gender radio button, checking specific day checkboxes, and selecting a country from a dropdown.

Starting URL: https://testautomationpractice.blogspot.com/

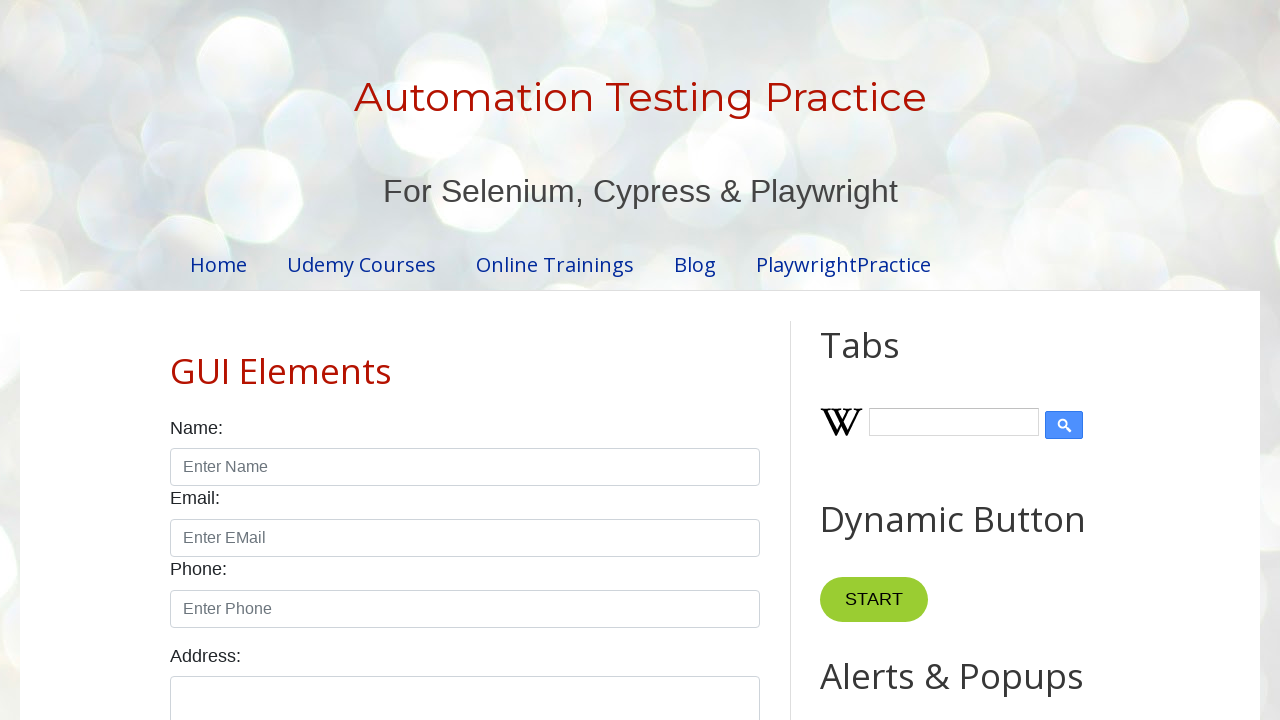

Filled name field with 'mamun' on #name
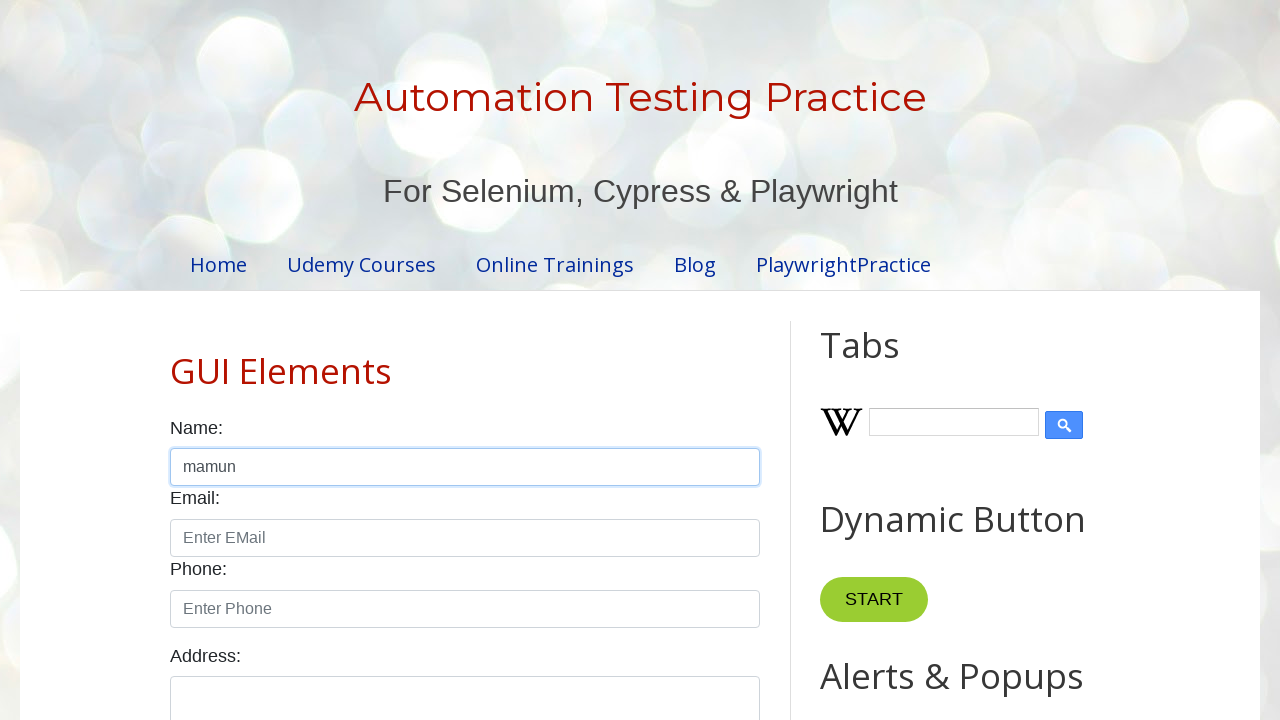

Filled email field with 'mytestautomation@gmail.com' on #email
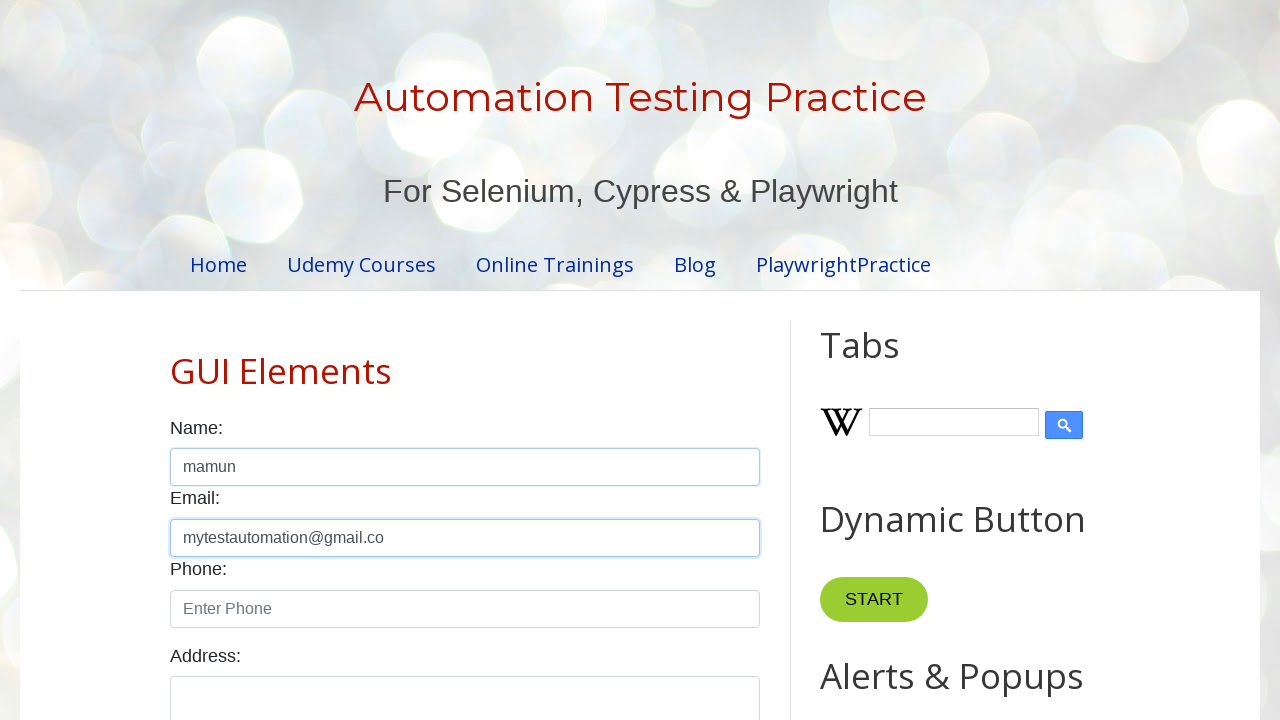

Filled phone field with '0123456789' on #phone
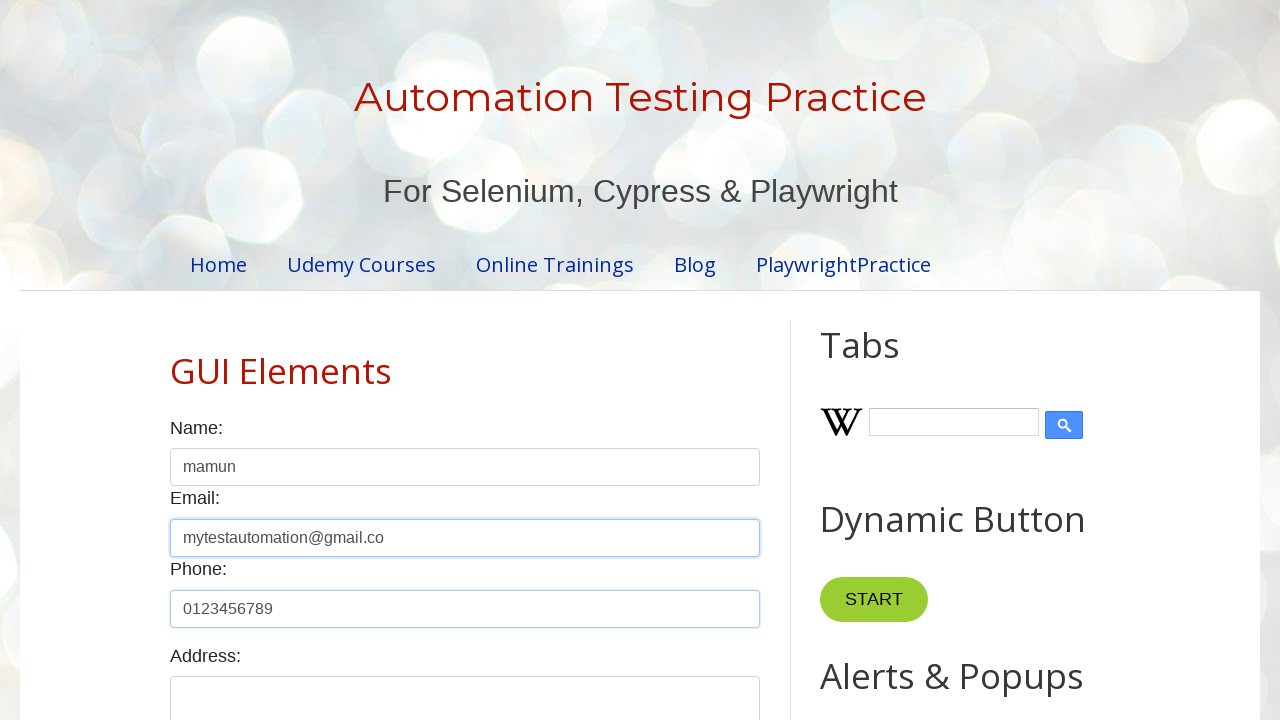

Filled address field with 'Mirpur 10' on #textarea
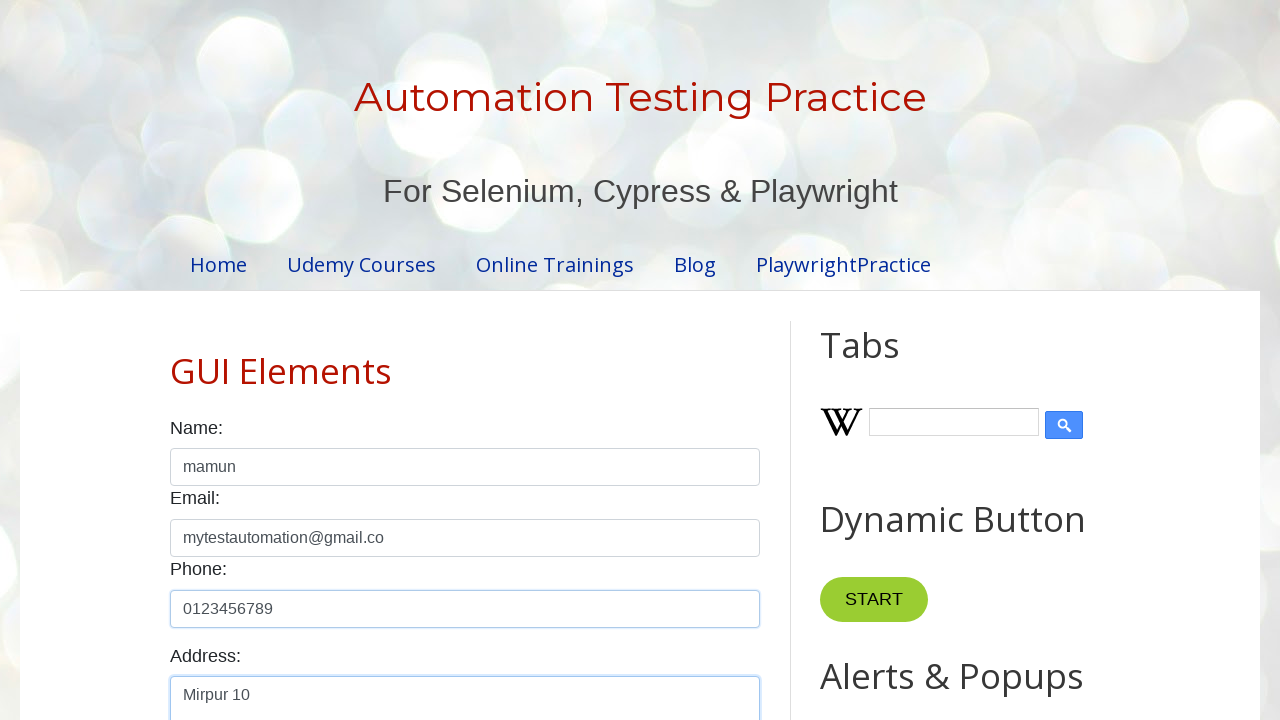

Selected male gender radio button at (176, 360) on #male
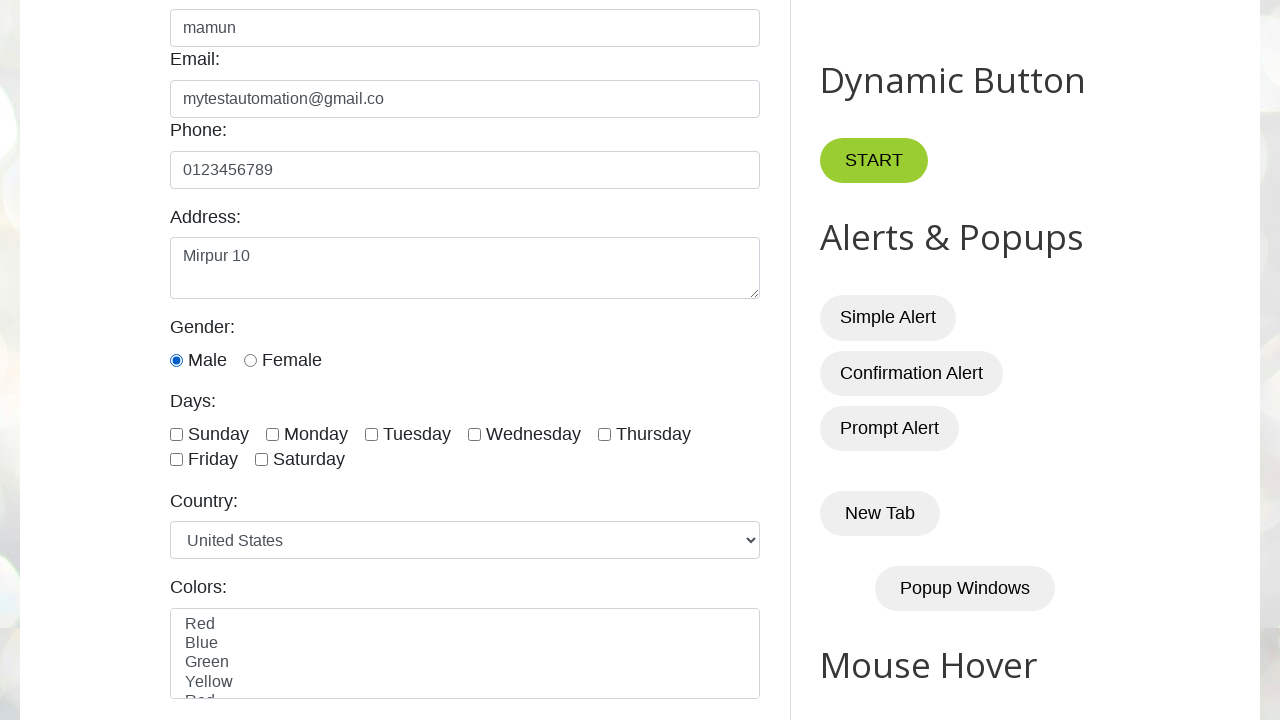

Checked sunday checkbox at (176, 434) on #sunday
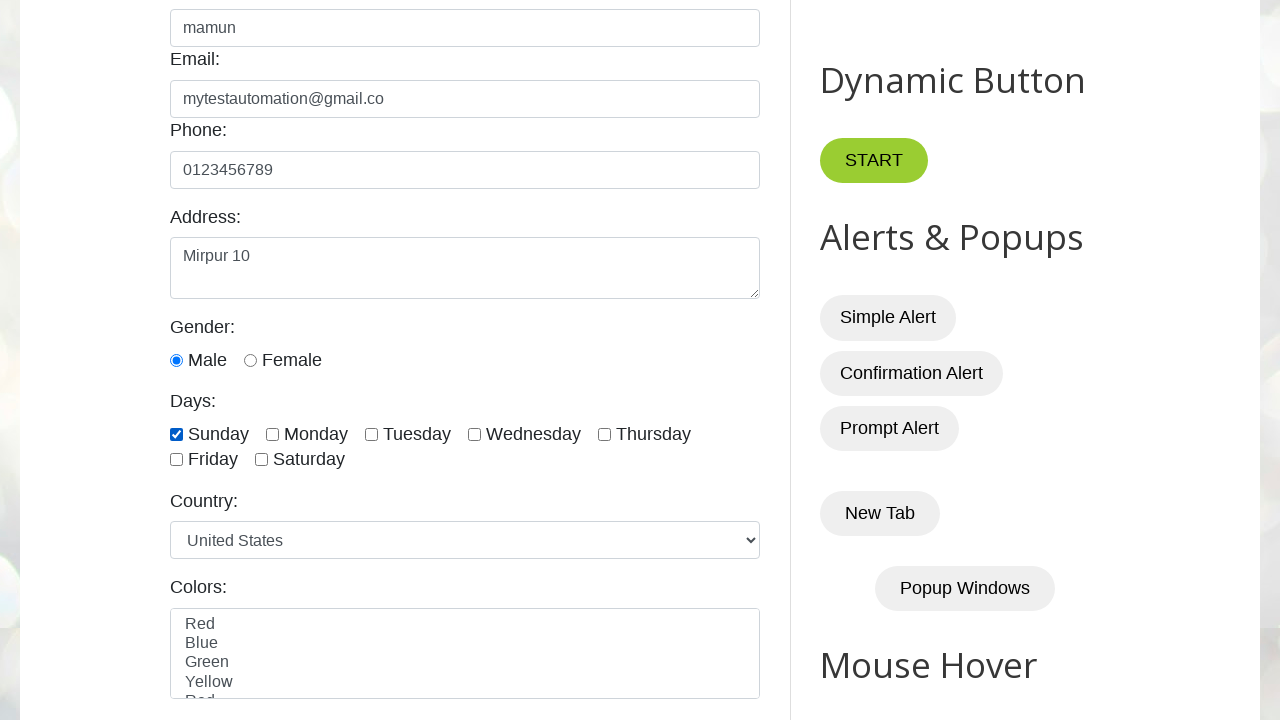

Checked monday checkbox at (272, 434) on #monday
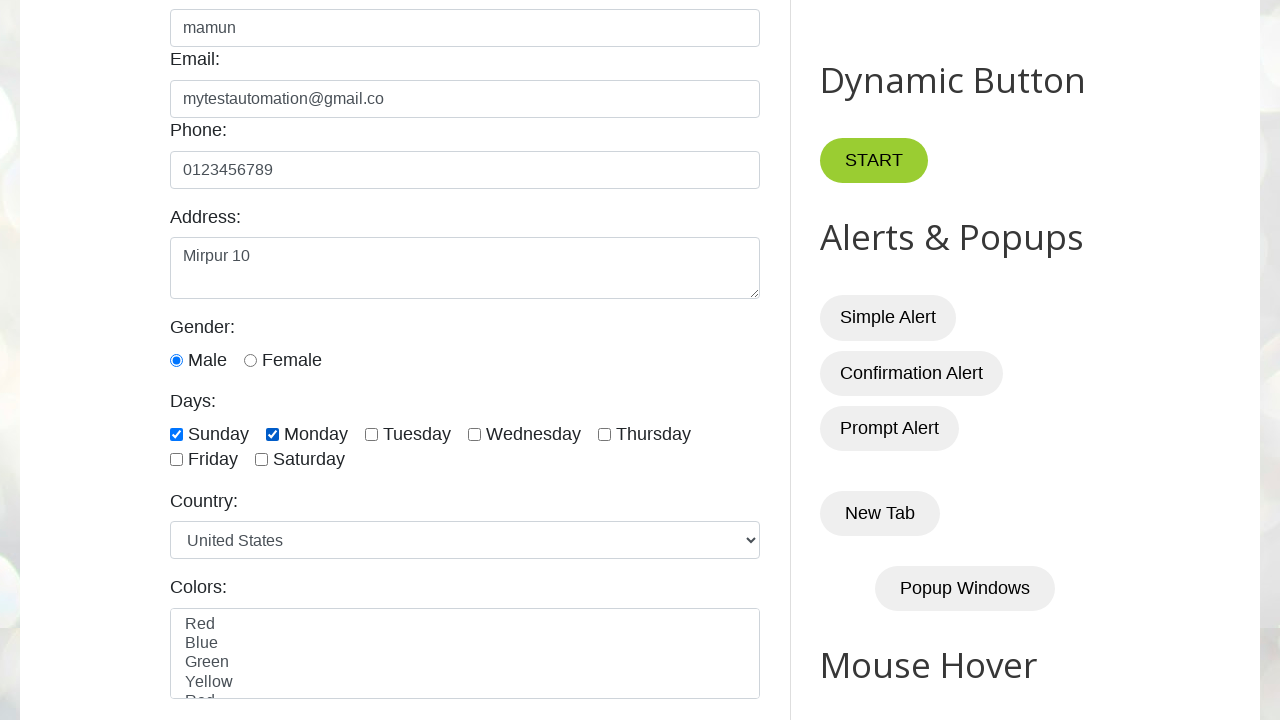

Selected 'Canada' from country dropdown on #country
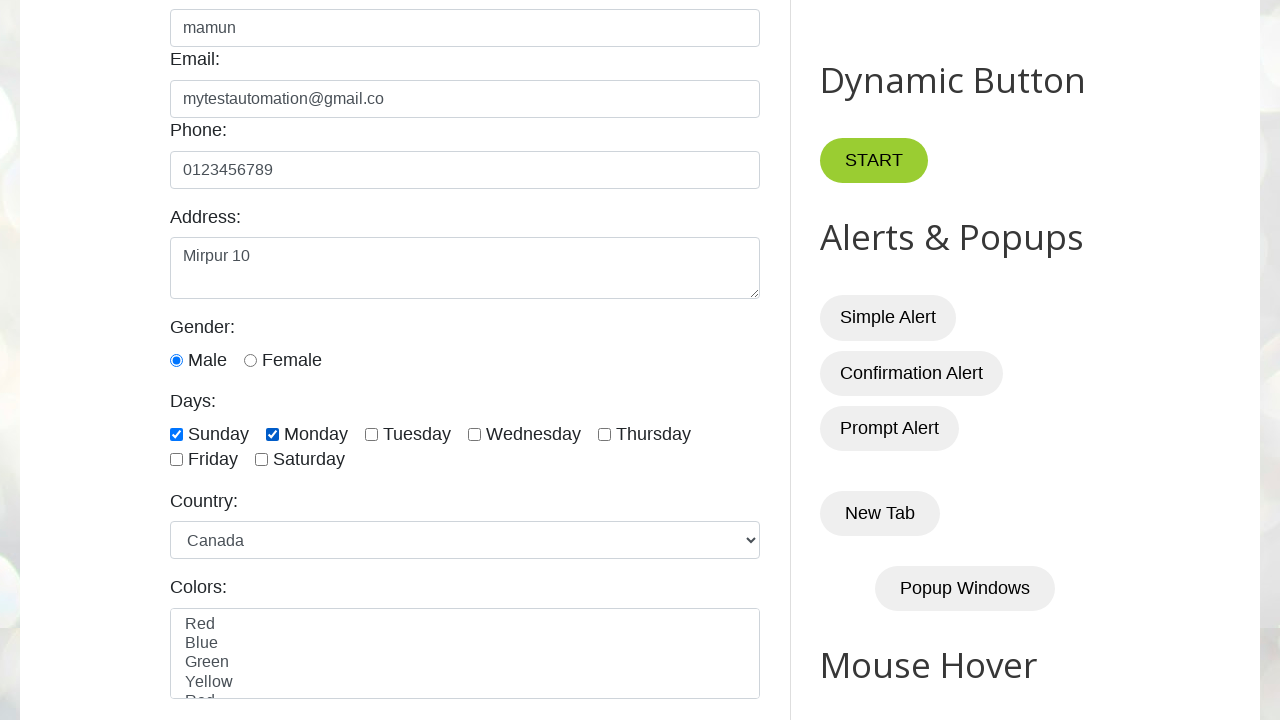

Waited for 1000ms to verify form is filled
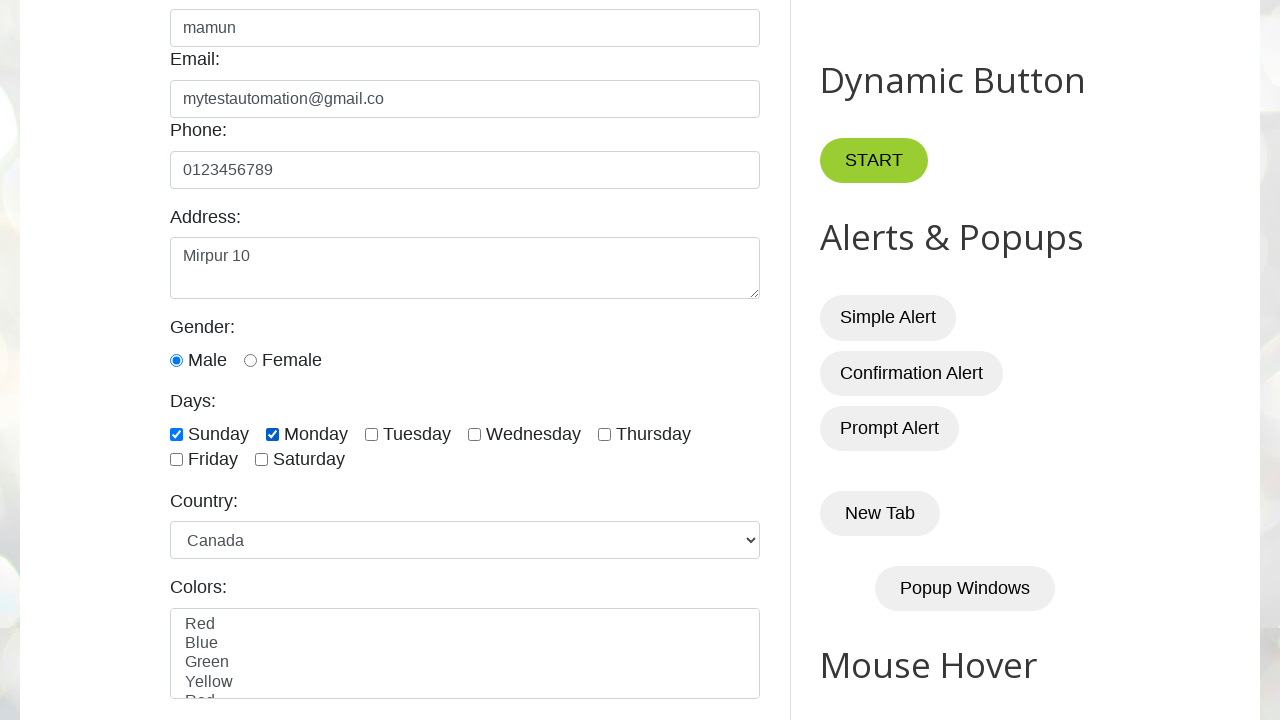

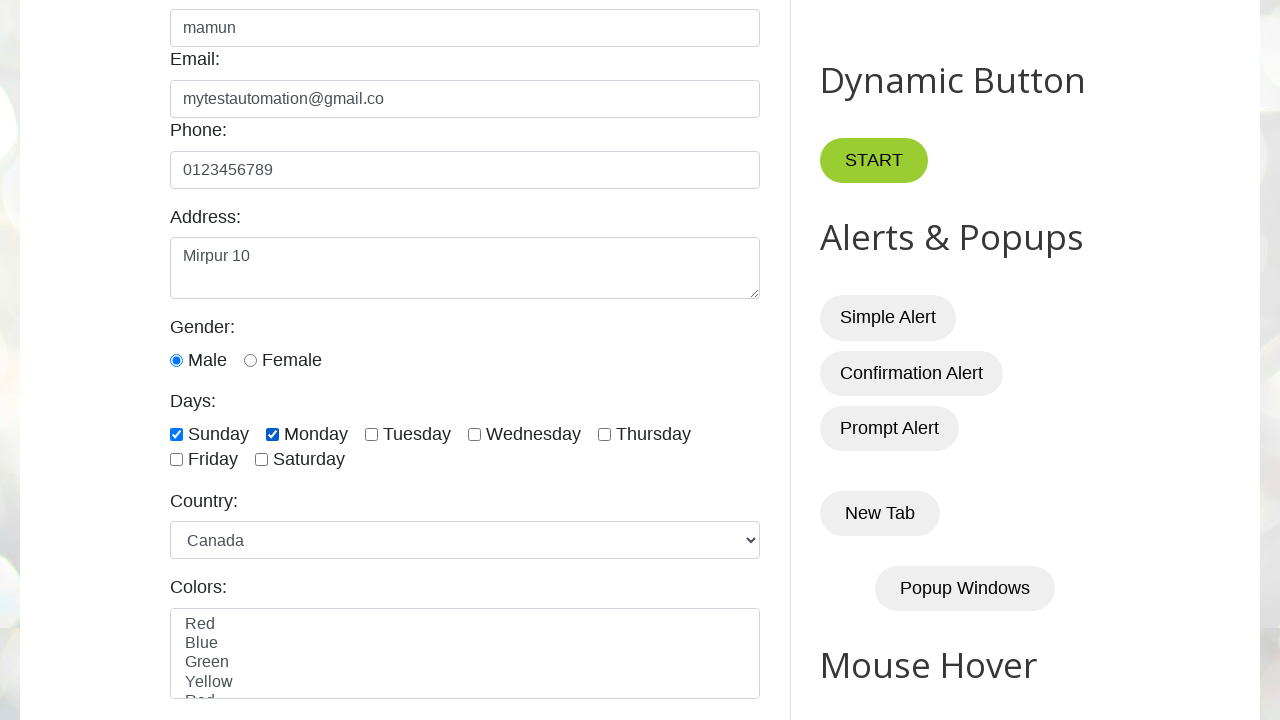